Tests right-click context menu functionality, handles an alert dialog, and navigates to a new window to verify content

Starting URL: https://the-internet.herokuapp.com/context_menu

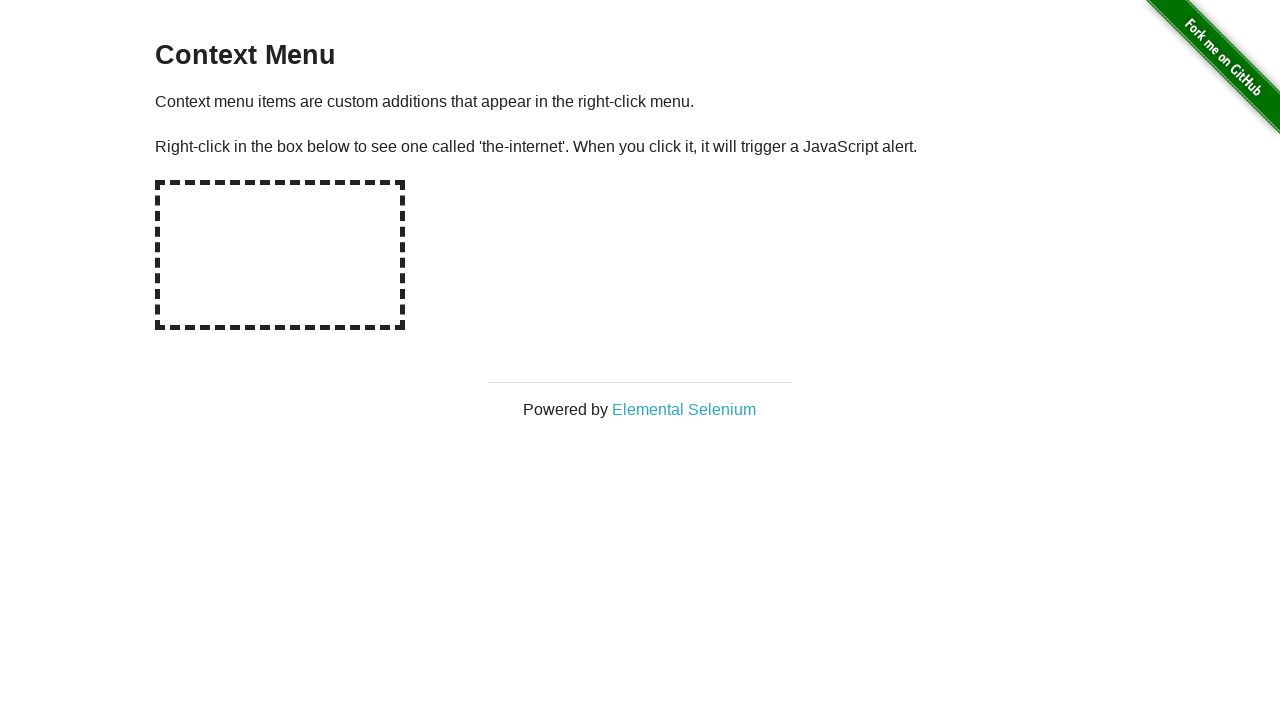

Right-clicked on hot-spot element to open context menu at (280, 255) on [id='hot-spot']
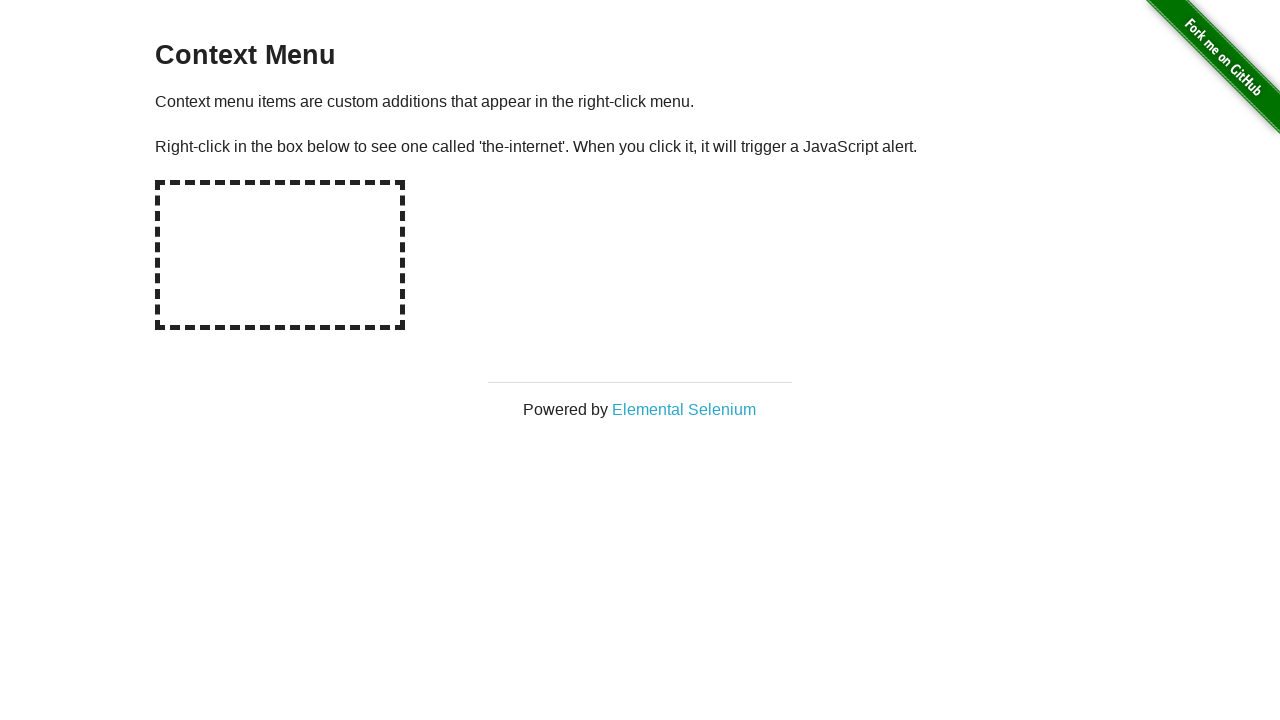

Set up dialog handler to accept alerts
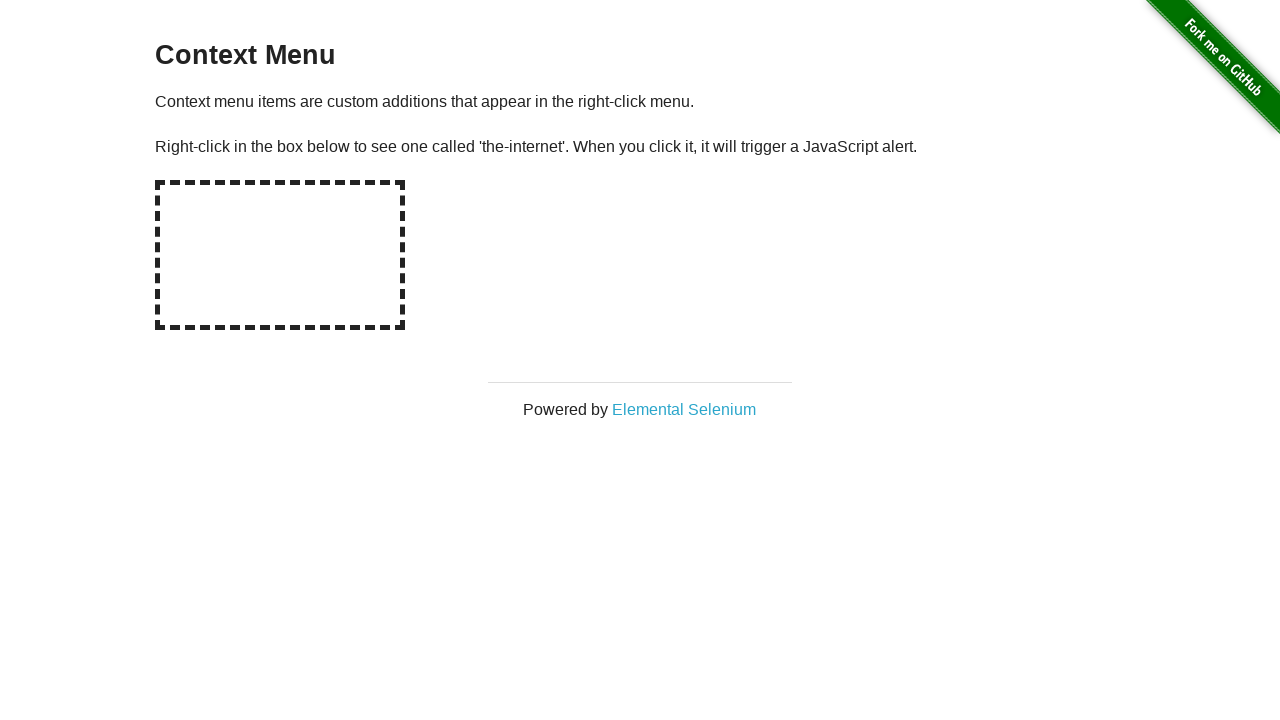

Clicked link that opens Elemental Selenium in new window at (684, 409) on a[target='_blank']
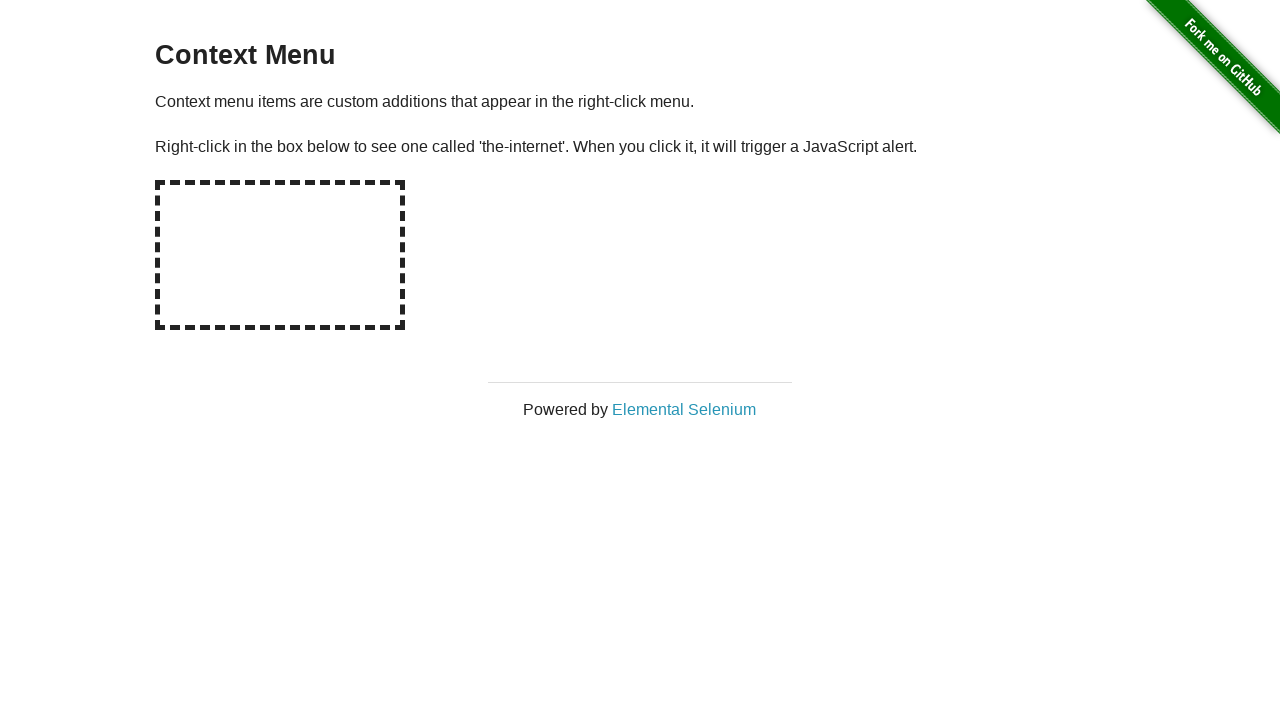

New window opened and captured
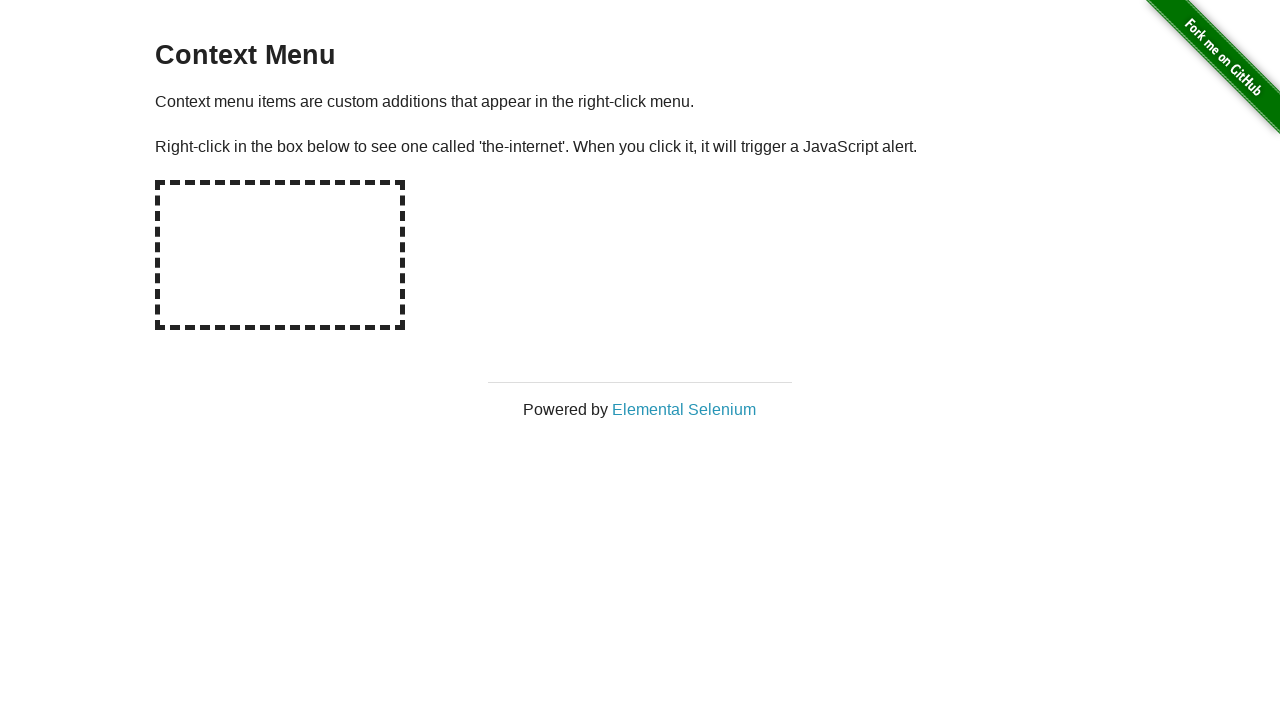

Retrieved h1 text from new window: 'Elemental Selenium'
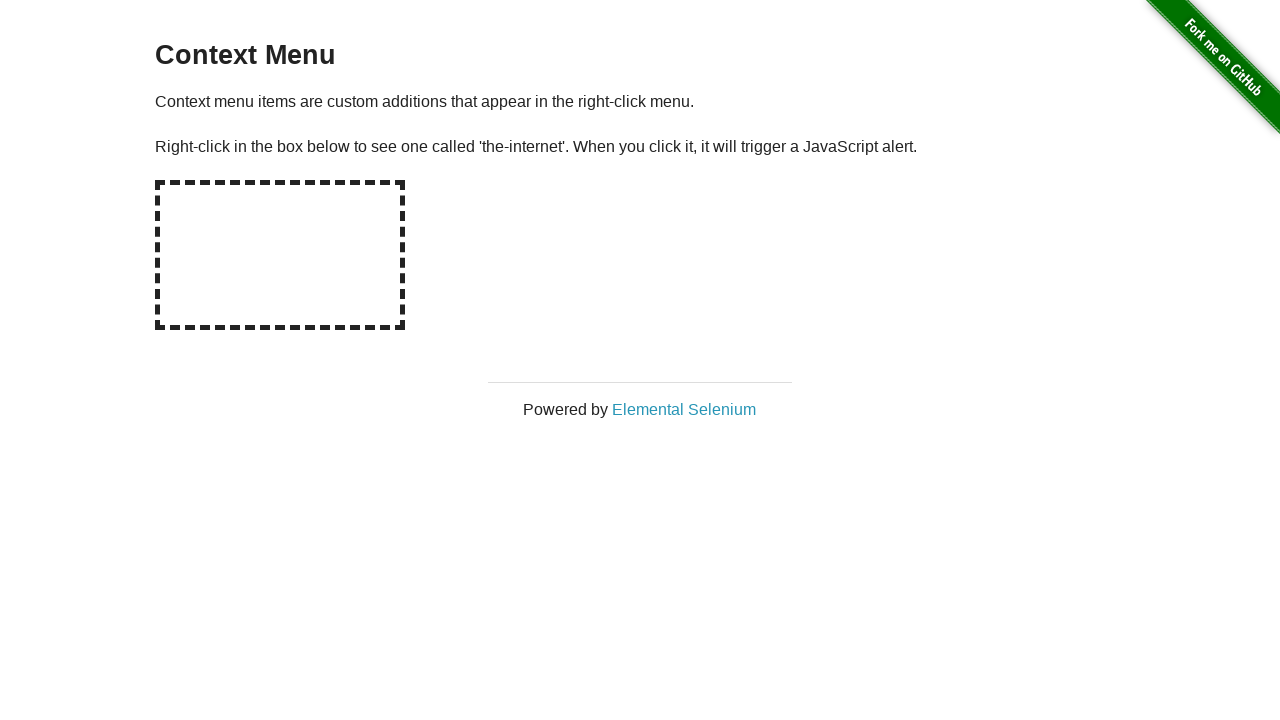

Verified h1 text matches 'Elemental Selenium'
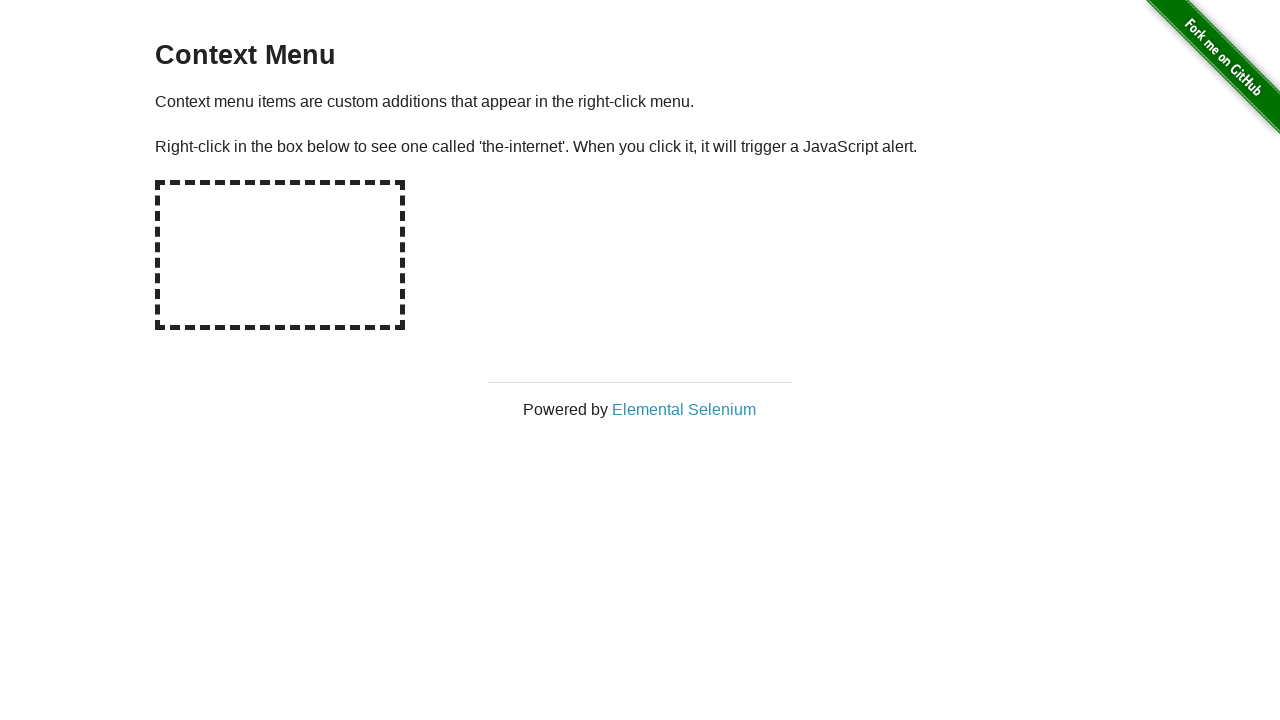

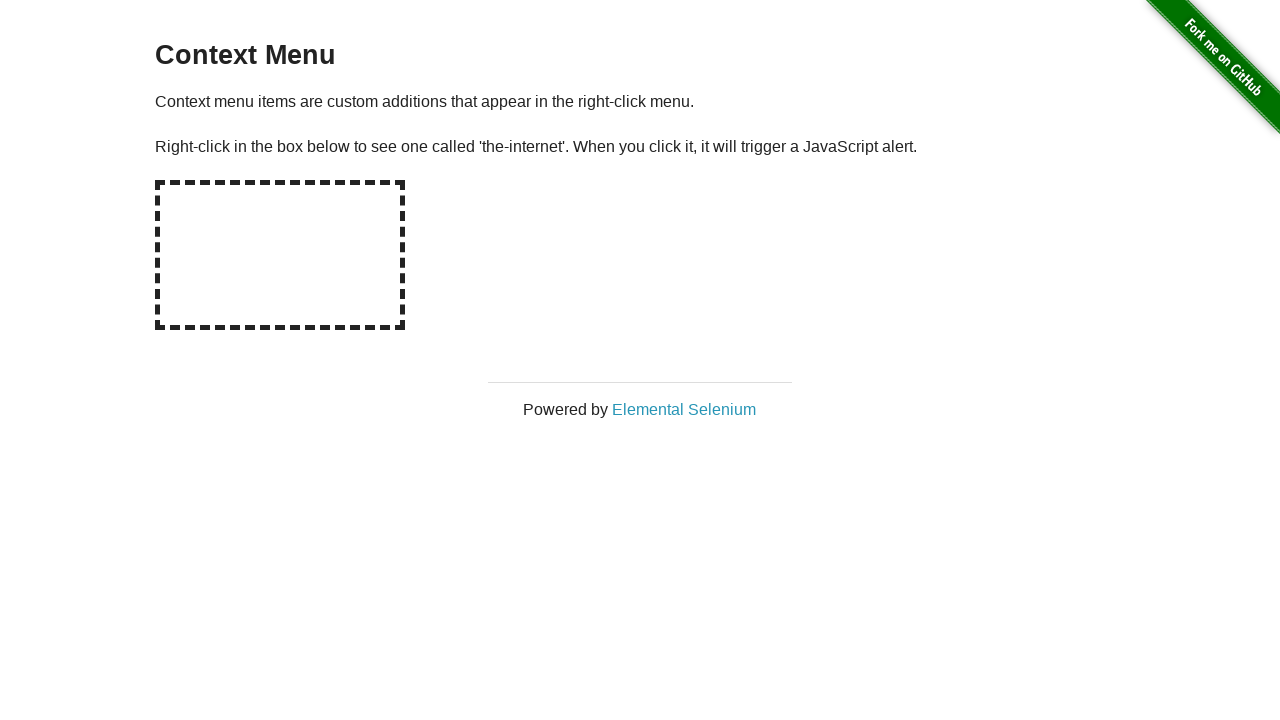